Tests the text box form in the Elements section by filling in name, email, and address fields then submitting

Starting URL: https://demoqa.com/

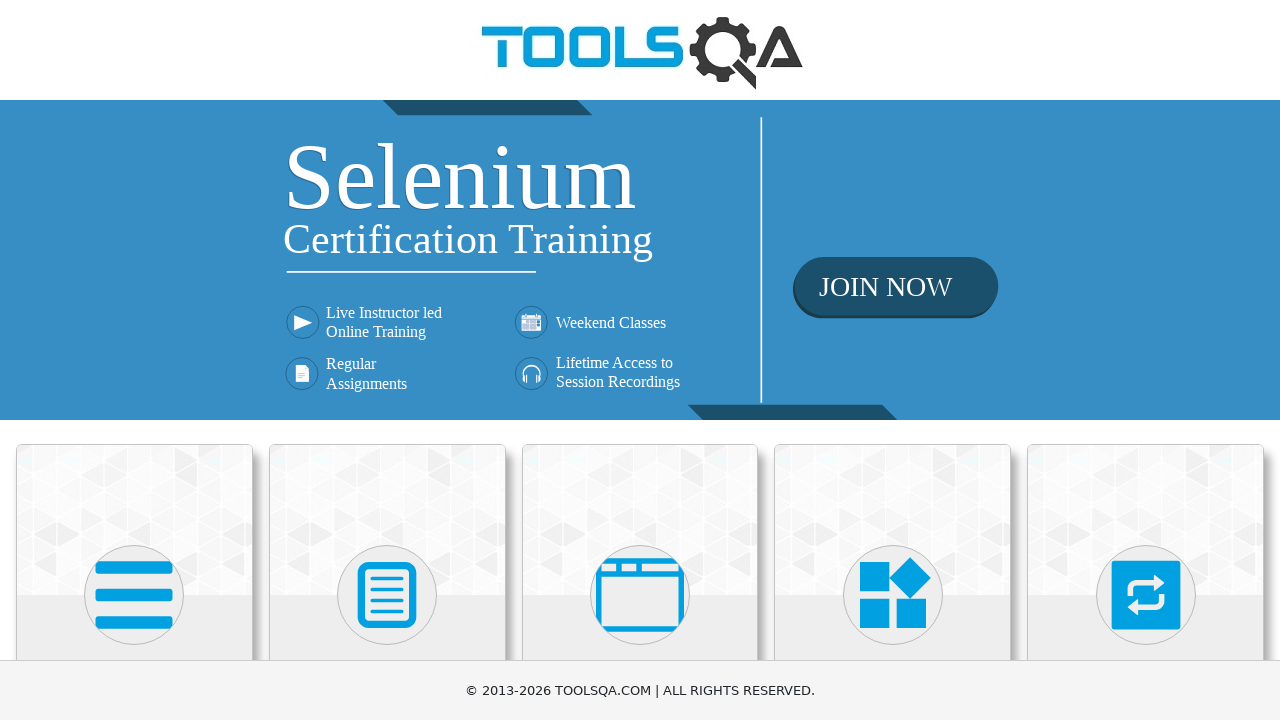

Navigated to DemoQA homepage
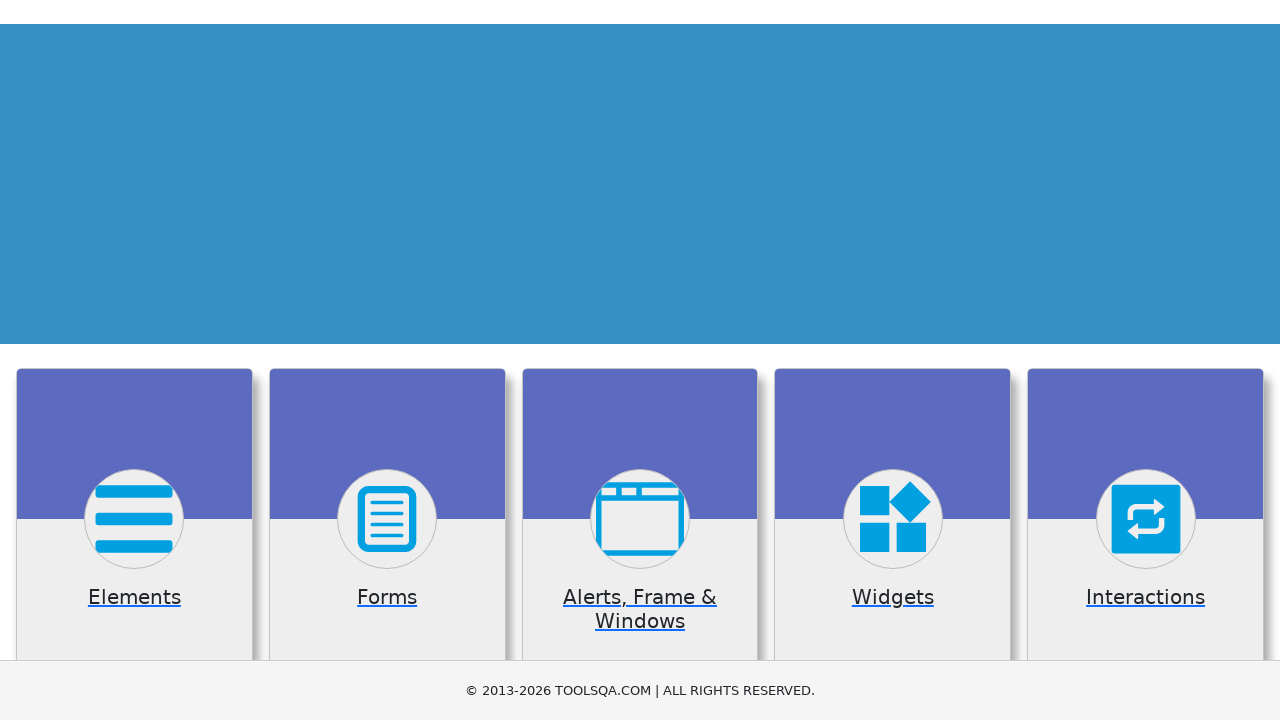

Clicked on Elements section at (134, 360) on xpath=//h5[text()='Elements']
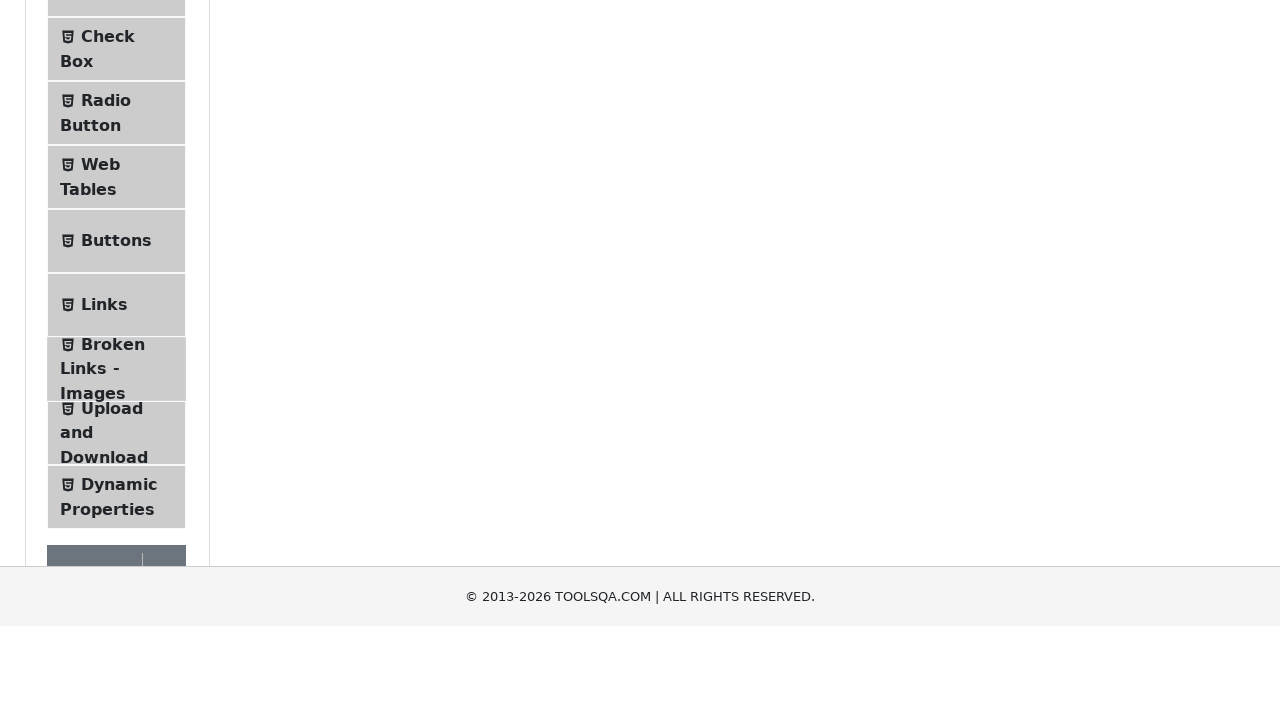

Clicked on Text Box menu item at (116, 261) on #item-0
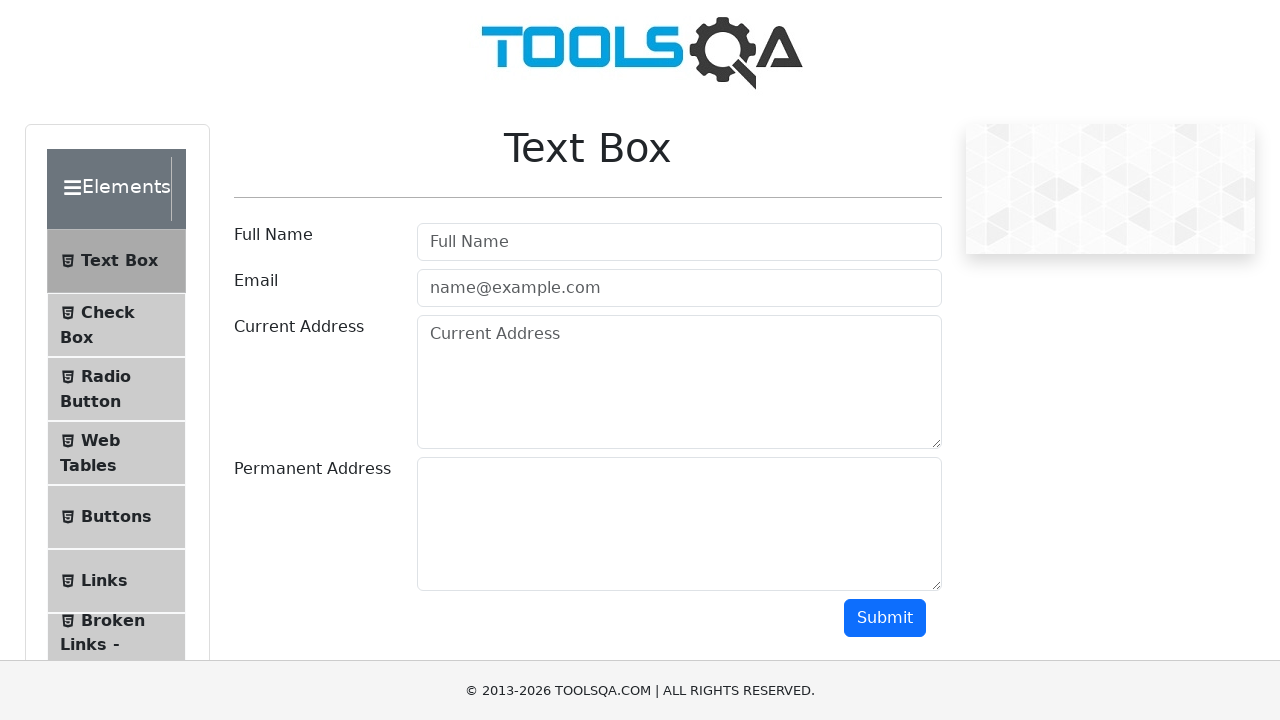

Filled in name field with 'Maksim' on #userName
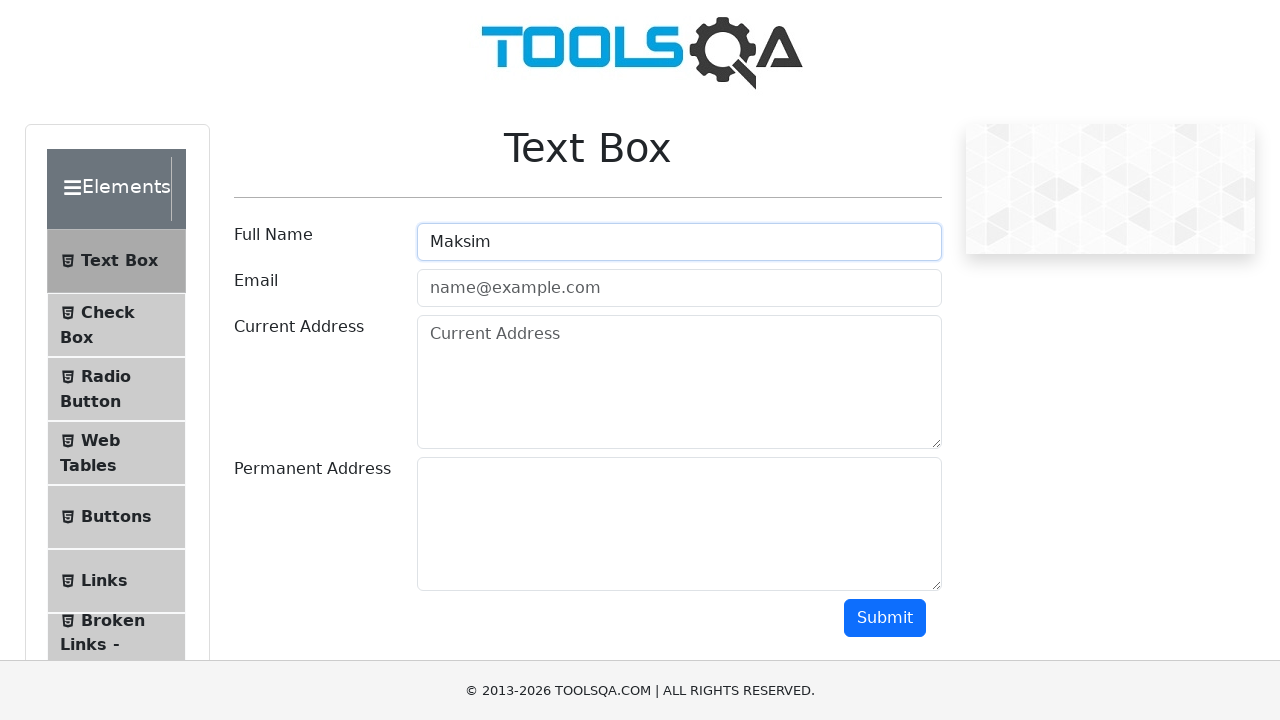

Filled in email field with 'test@test.com' on #userEmail
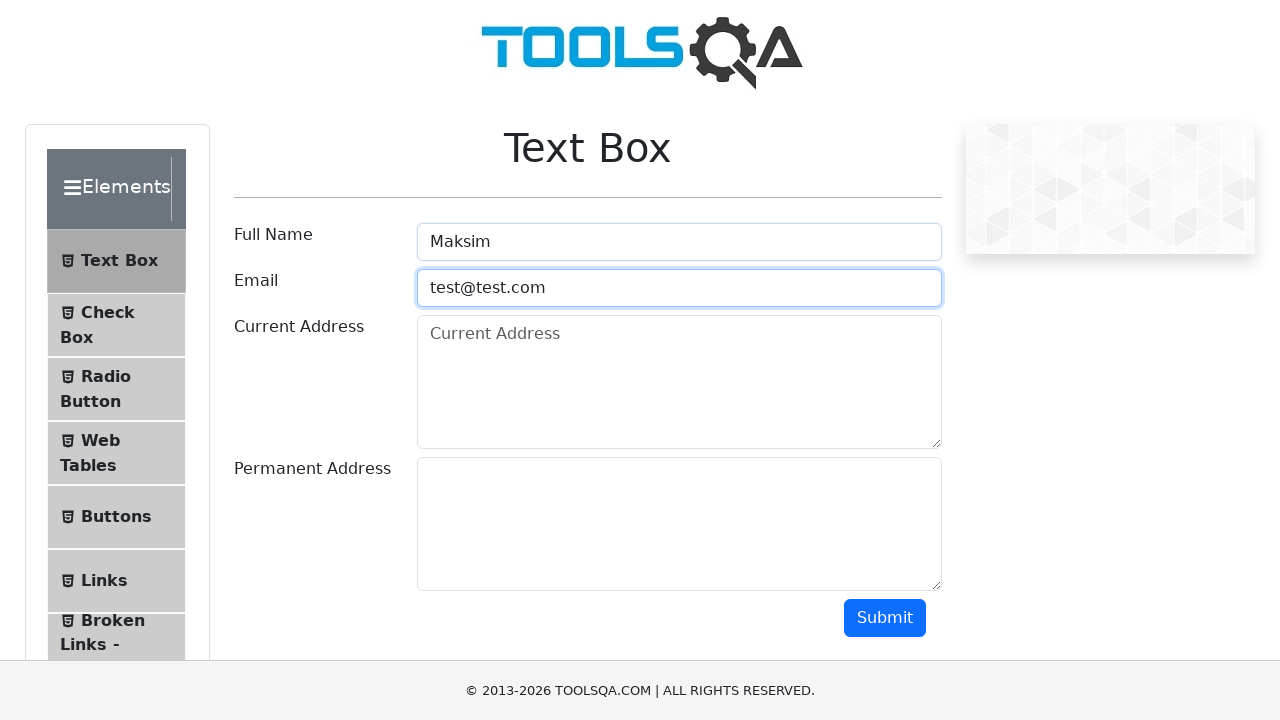

Filled in address field with 'Sankt-Peterburg' on #currentAddress
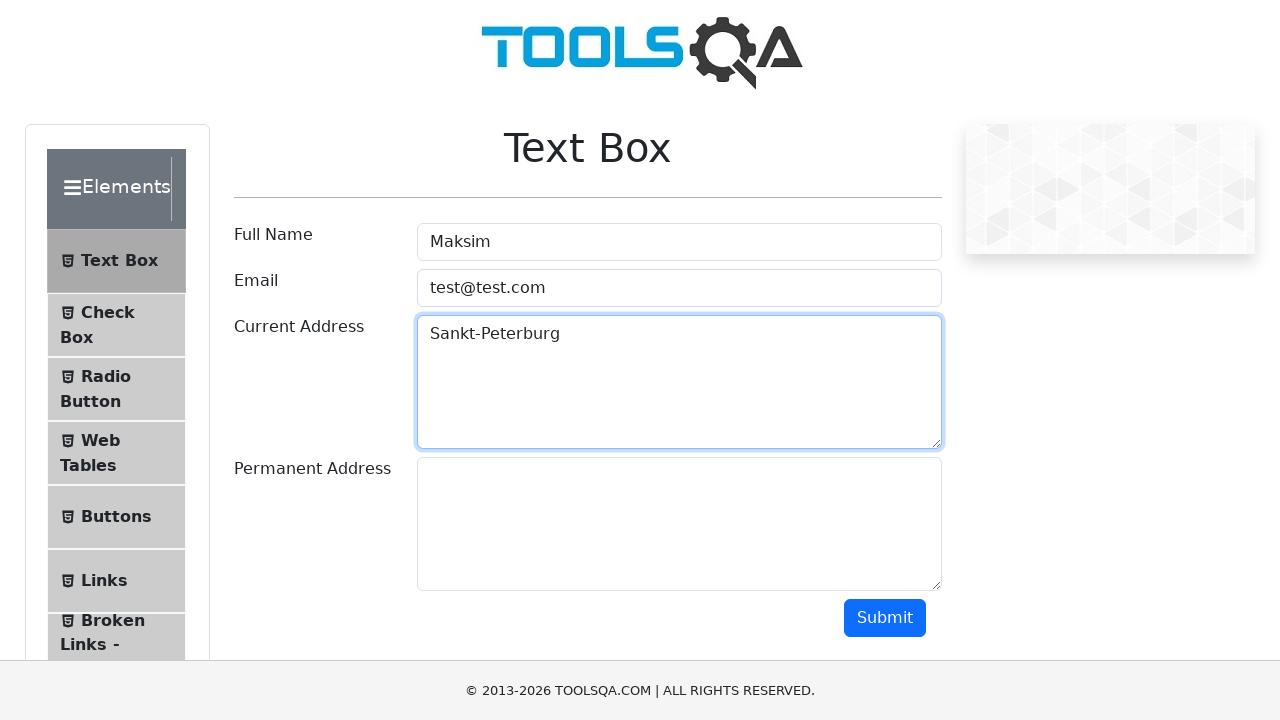

Clicked submit button to submit the form at (885, 618) on #submit
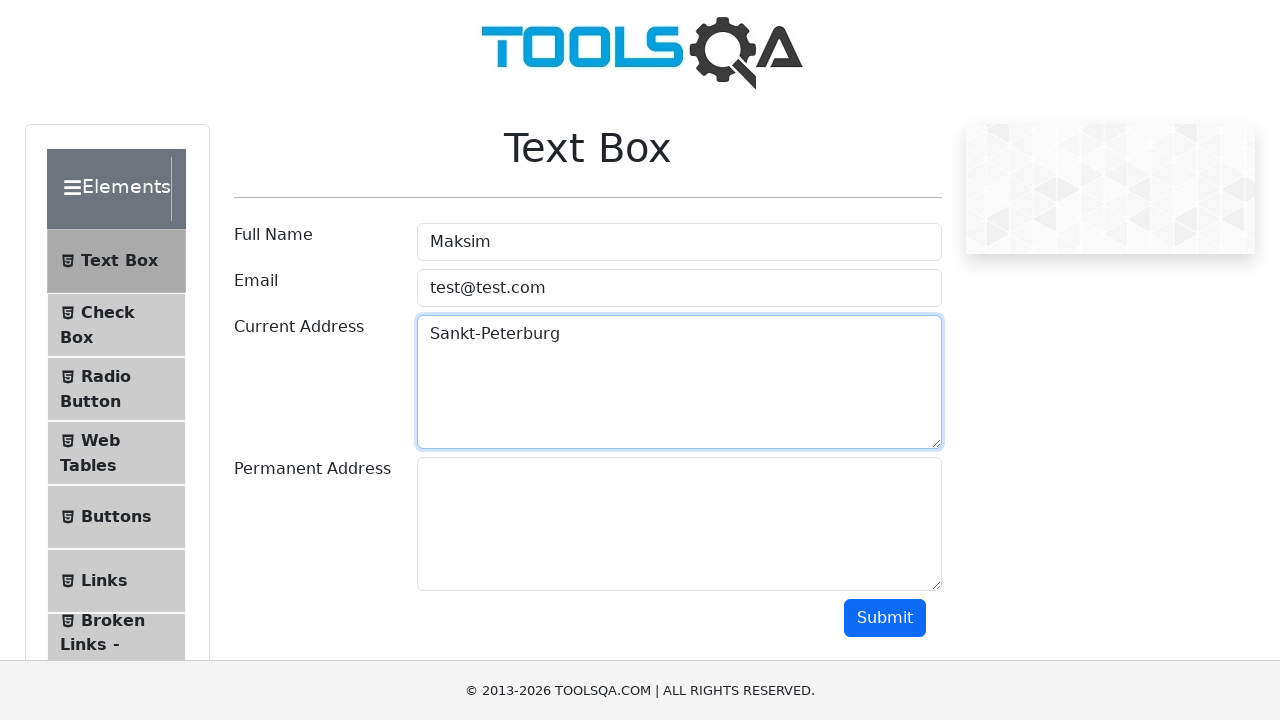

Form output appeared on page
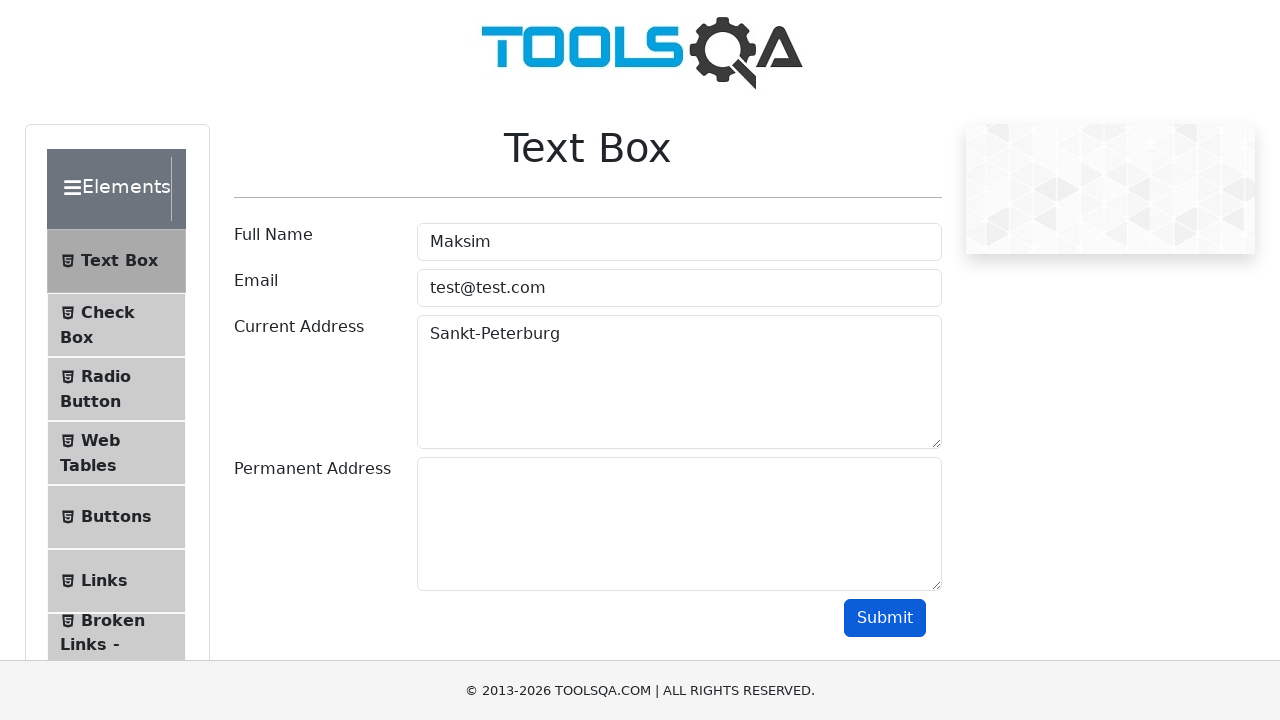

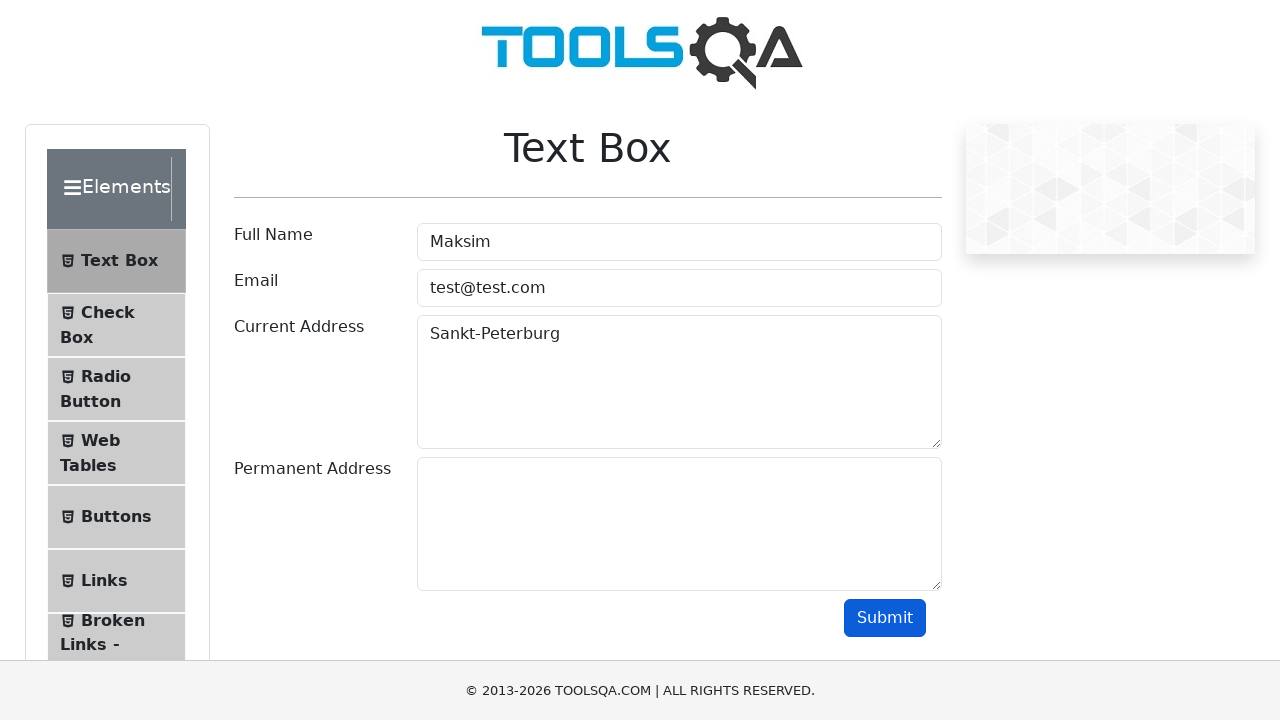